Searches for bags on Ajio e-commerce site, applies filters for Men's Fashion Bags, and verifies the filtered results are displayed

Starting URL: https://www.ajio.com/

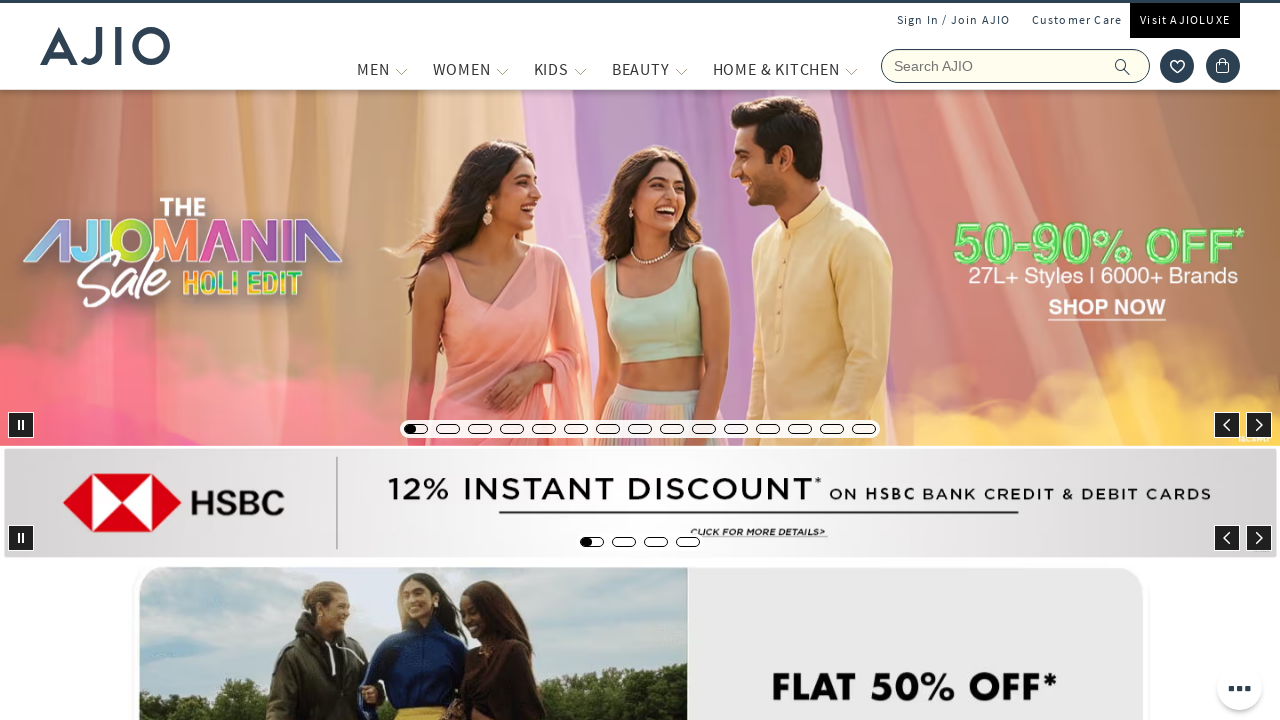

Filled search box with 'bags' on input[name='searchVal']
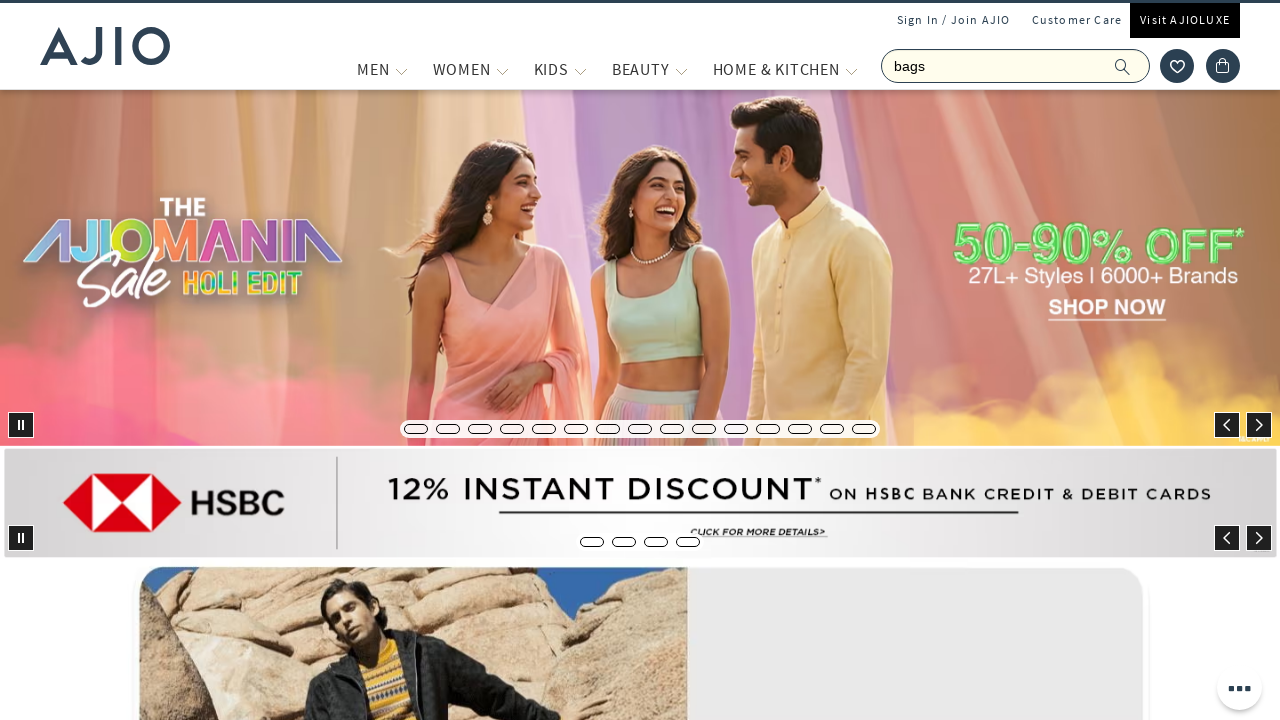

Pressed Enter to search for bags on input[name='searchVal']
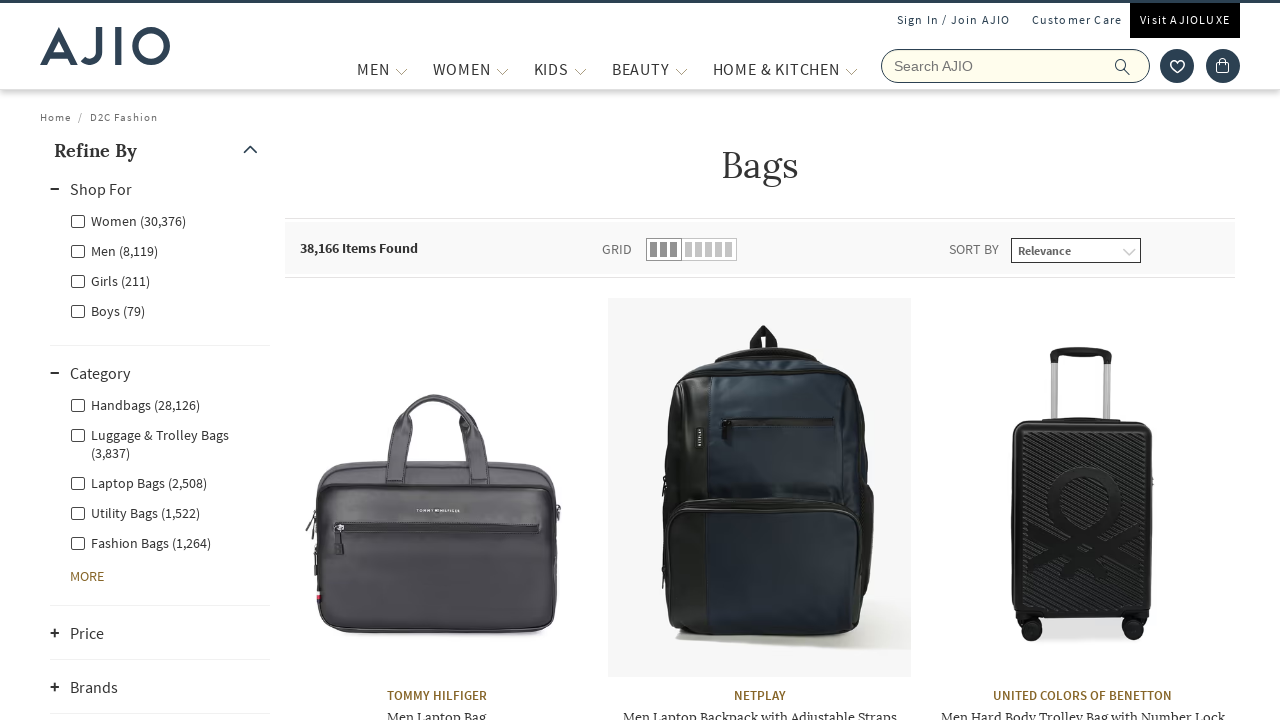

Waited for search results to load (networkidle)
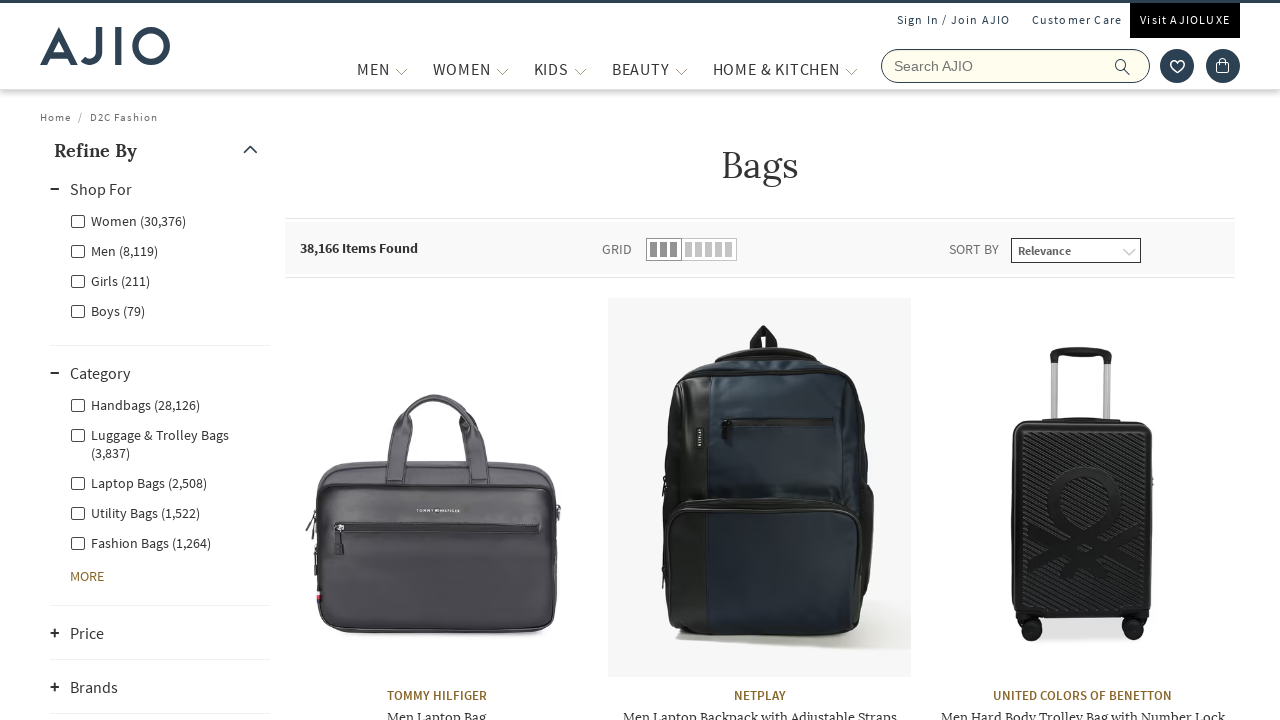

Clicked Men's filter using JavaScript
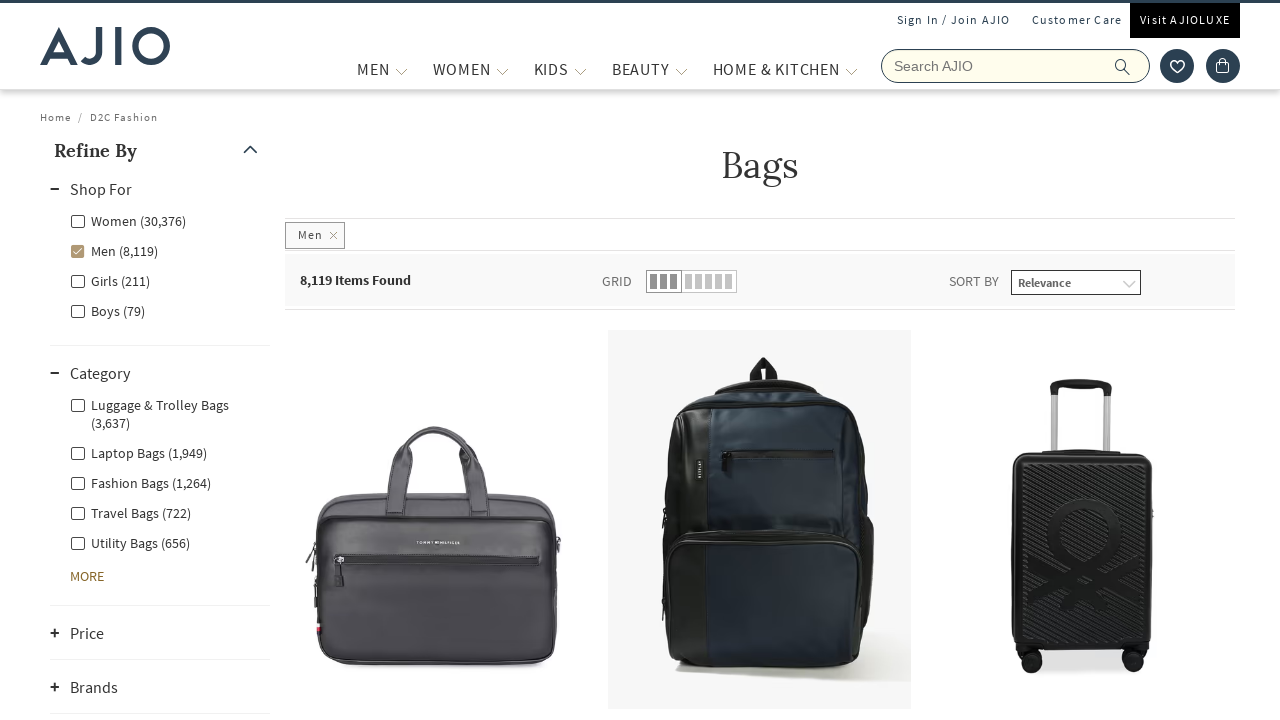

Waited 3 seconds for Men's filter to apply
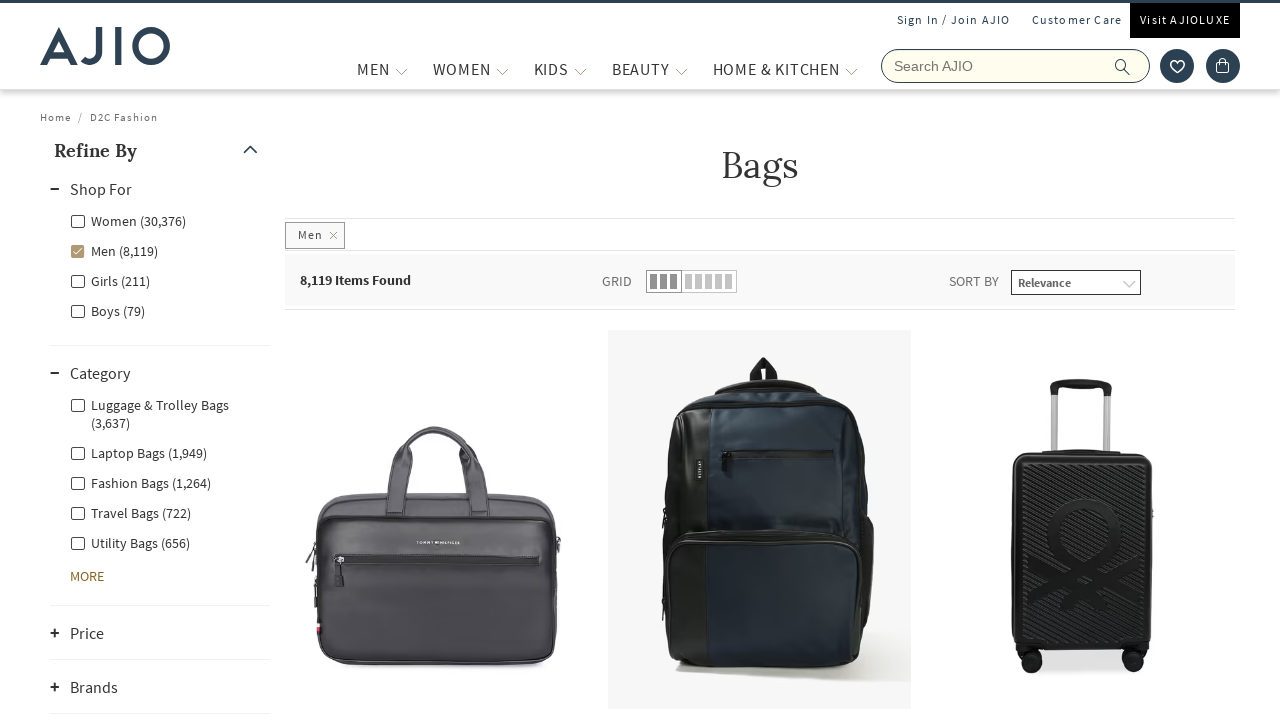

Clicked Fashion Bags filter at (140, 482) on xpath=//label[contains(text(),'Fashion Bags')]
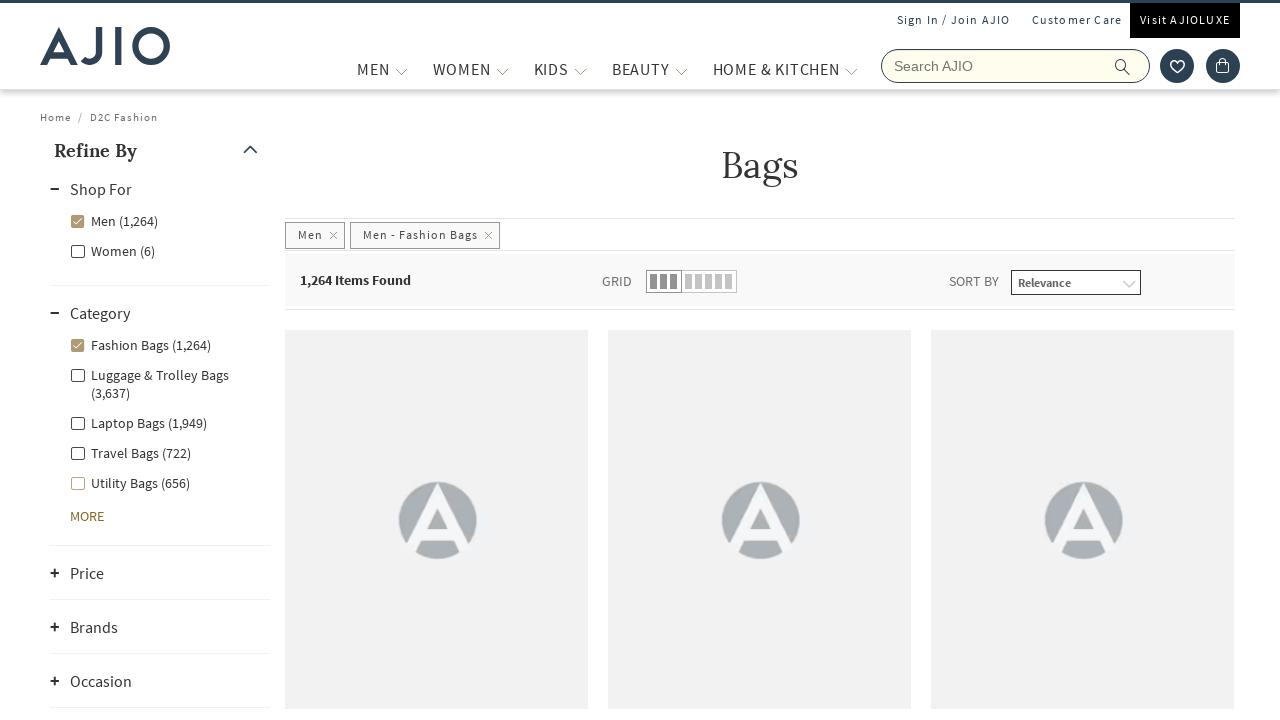

Waited for filtered results count to appear
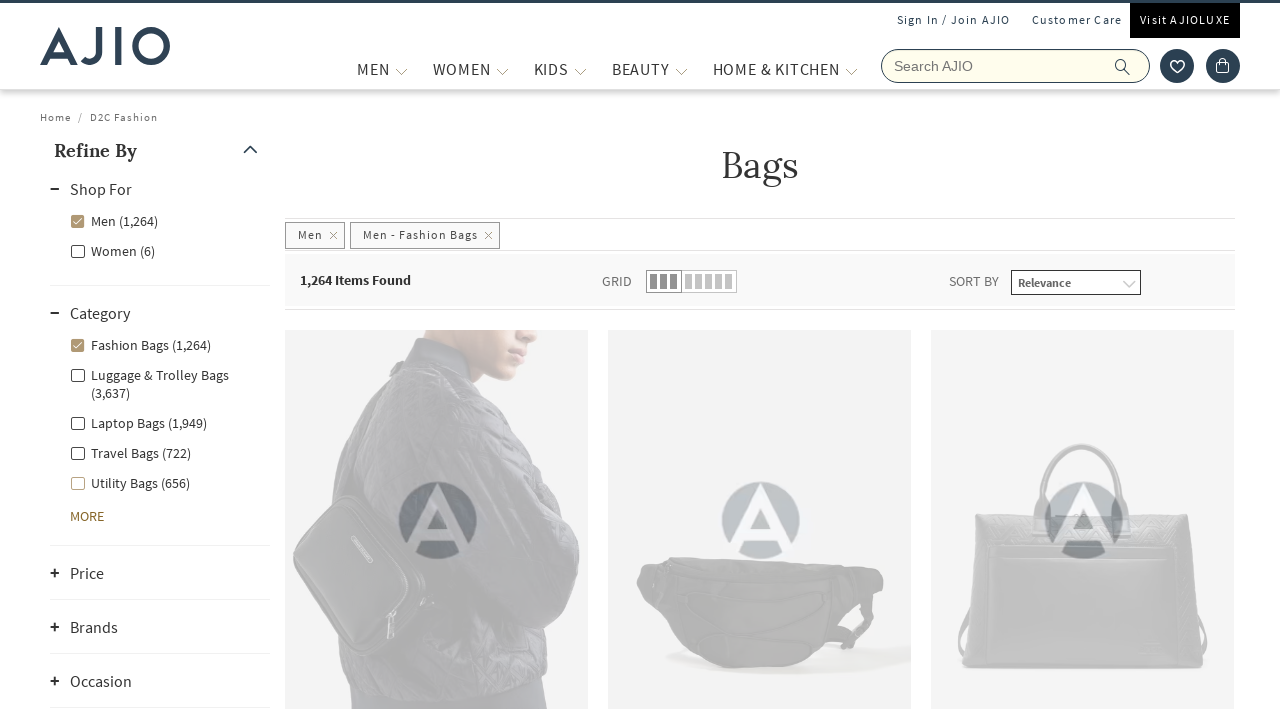

Verified Men's Fashion Bags filtered results are displayed
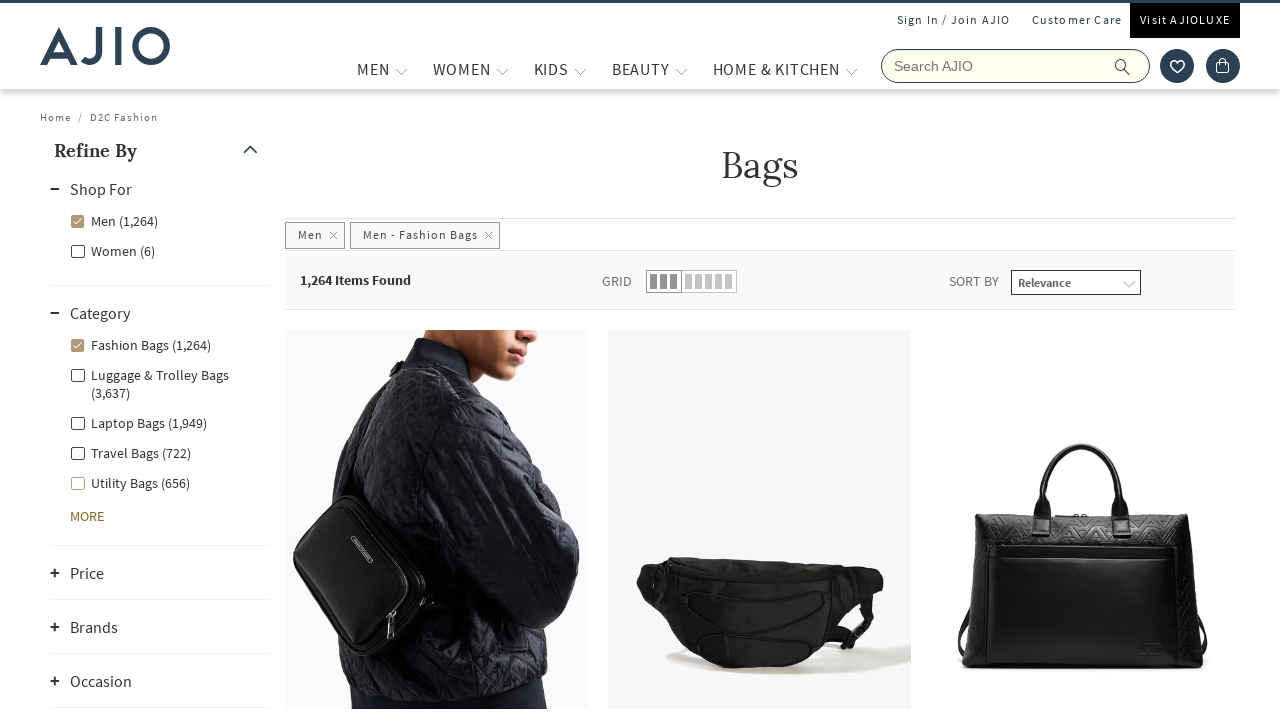

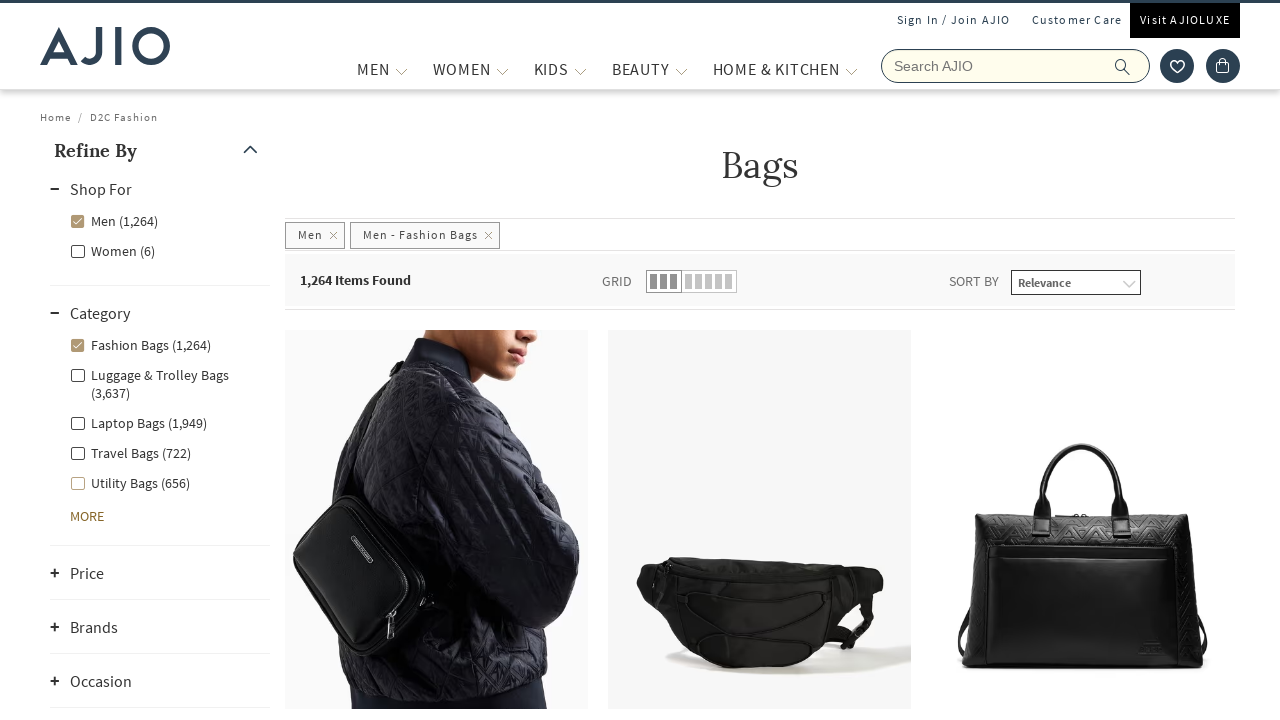